Tests jQuery UI selectable functionality by switching to an iframe, clicking on a selectable item, then switching back to main content and clicking the Download link

Starting URL: https://jqueryui.com/selectable/

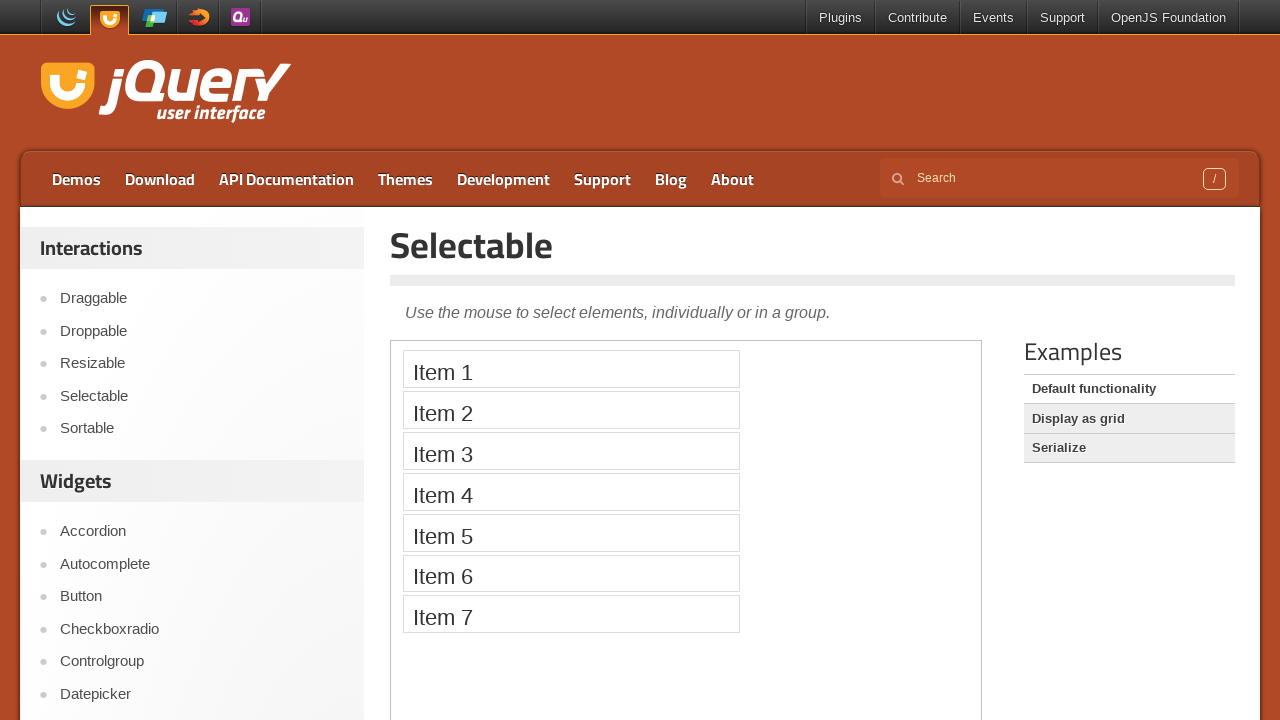

Located the demo iframe for jQuery UI selectable
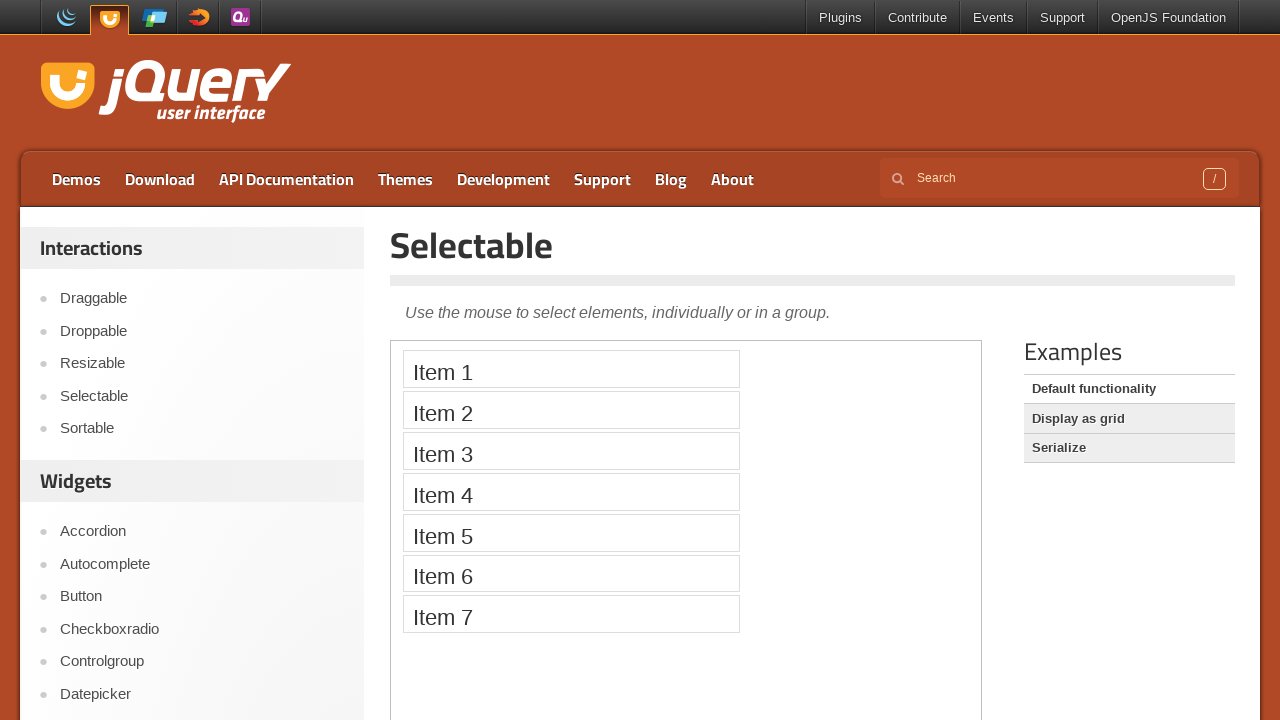

Clicked on Item 1 in the selectable iframe at (571, 369) on iframe.demo-frame >> internal:control=enter-frame >> li:has-text('Item 1')
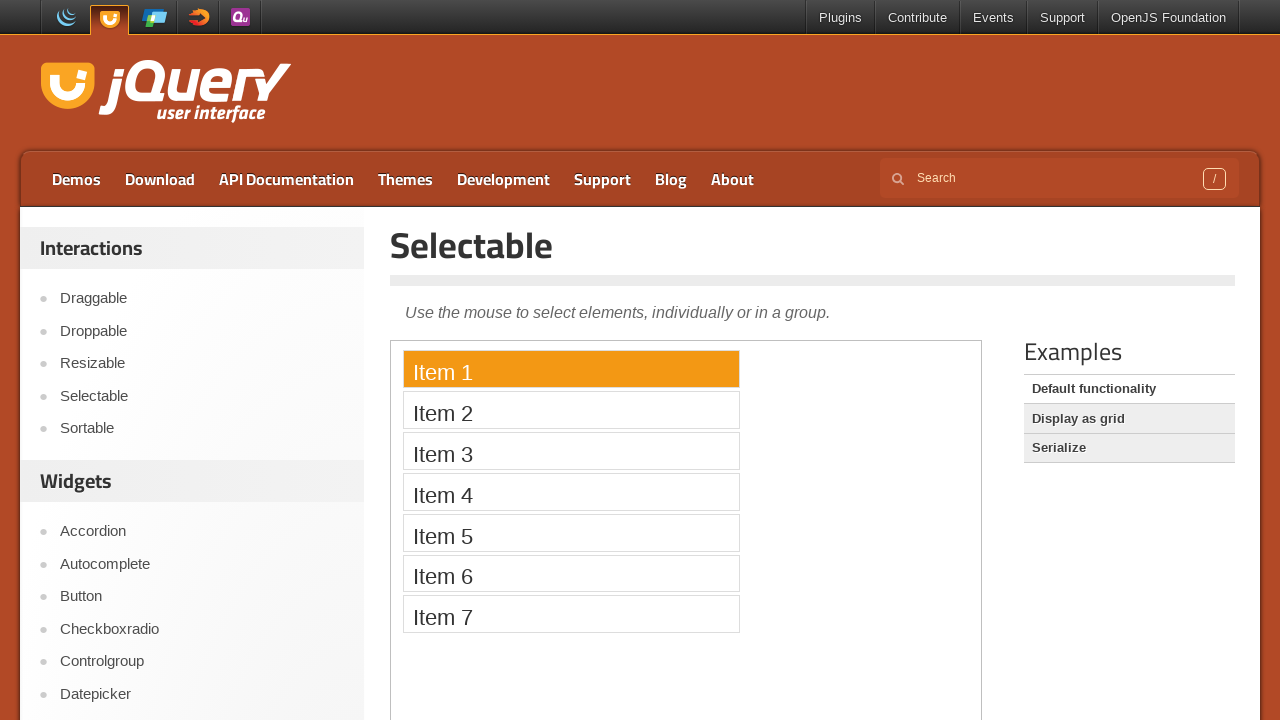

Clicked the Download link on the main page at (160, 179) on a:has-text('Download')
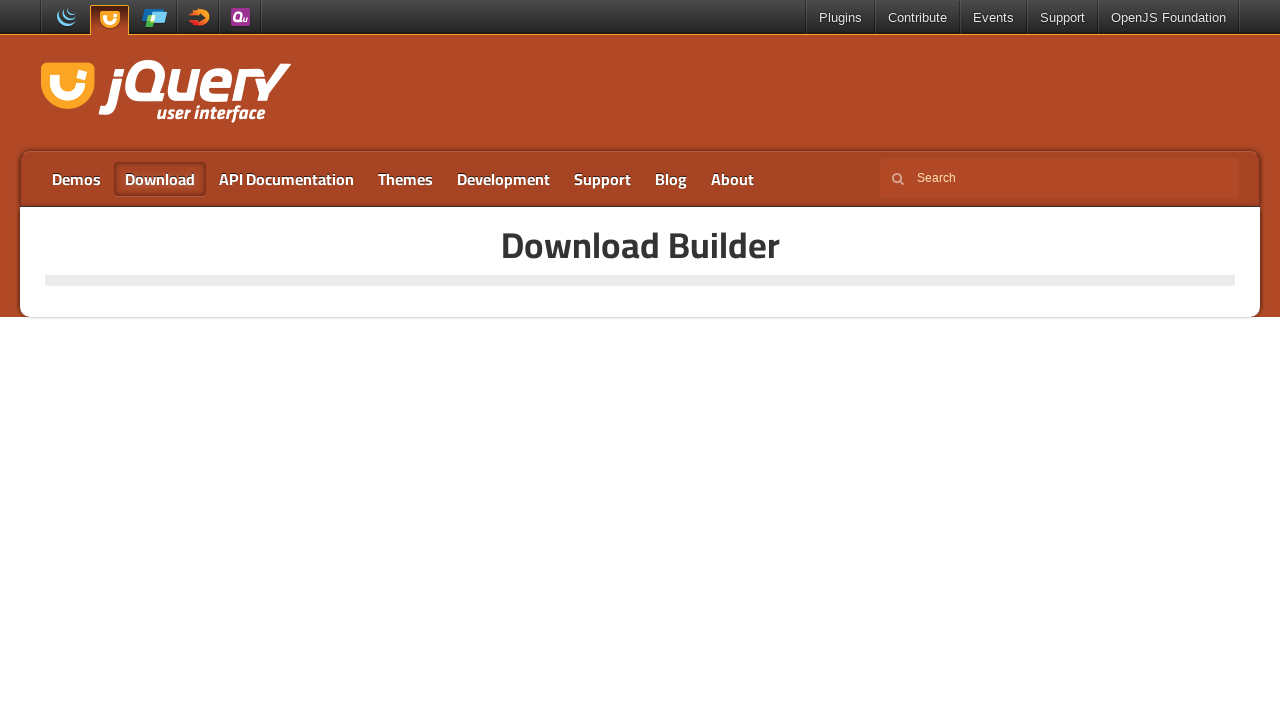

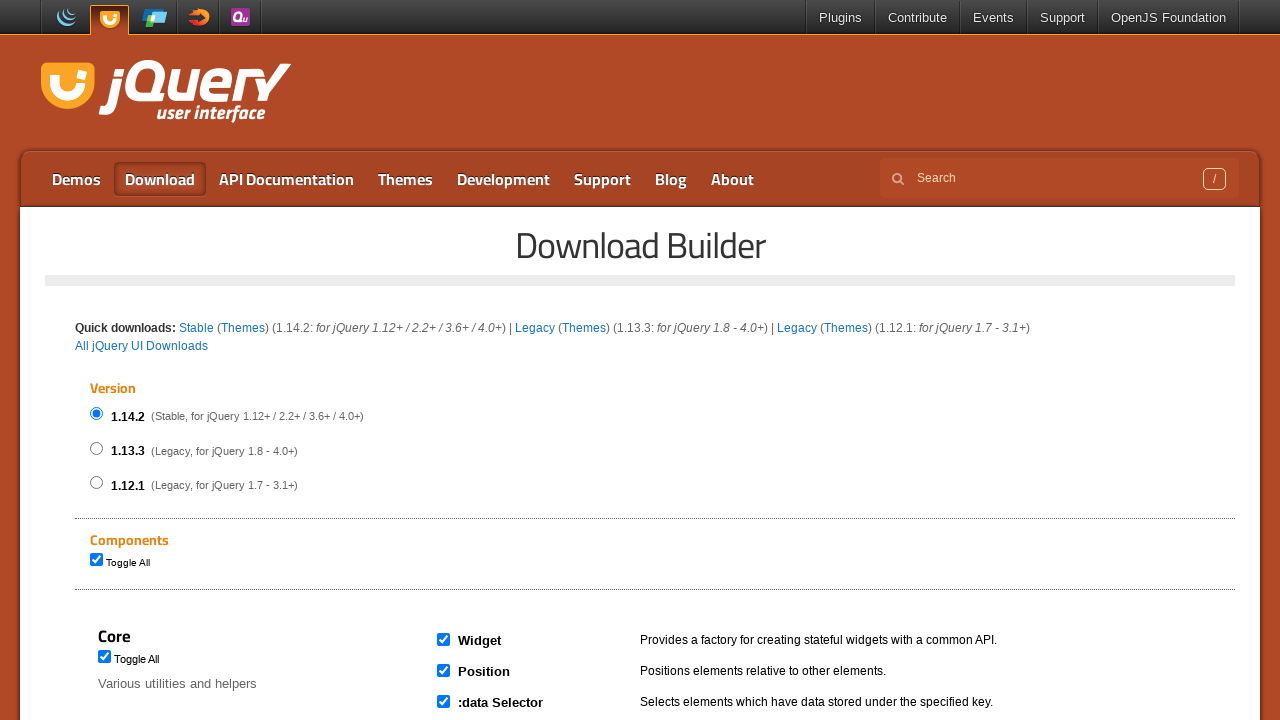